Tests multiple non-consecutive item selection using Ctrl+Click to select specific items from a list

Starting URL: https://automationfc.github.io/jquery-selectable/

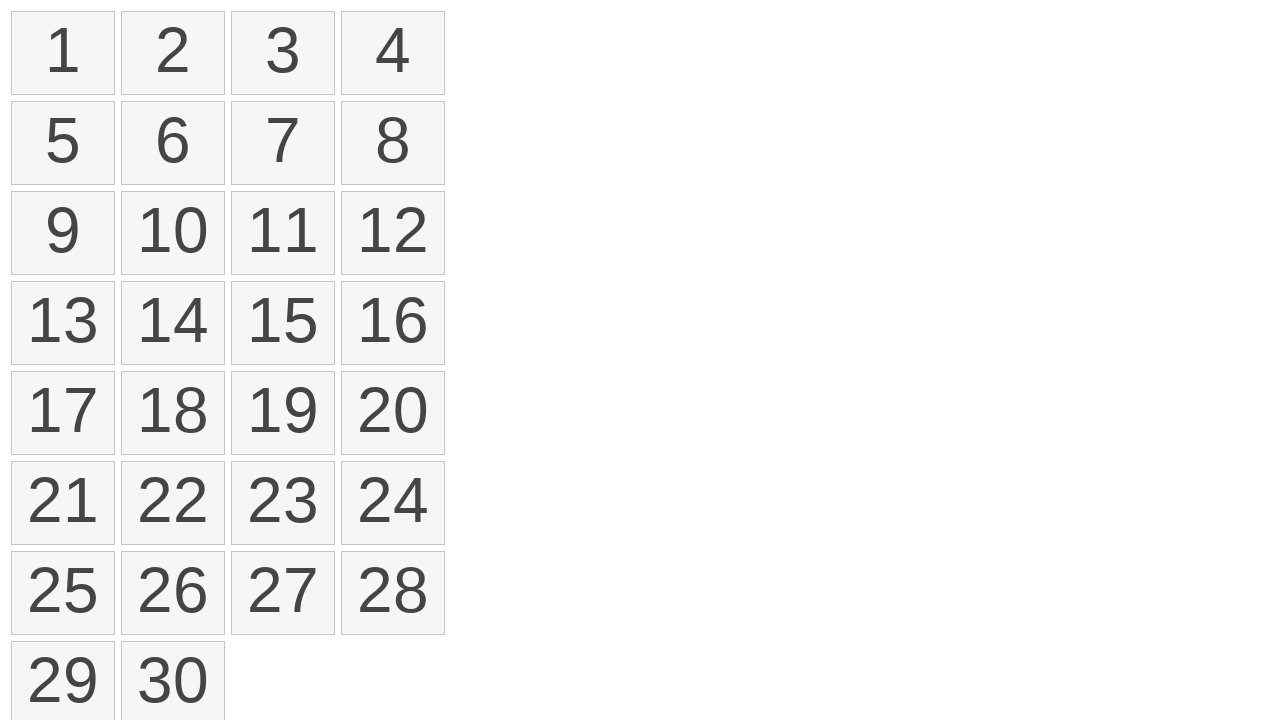

Located all selectable list items
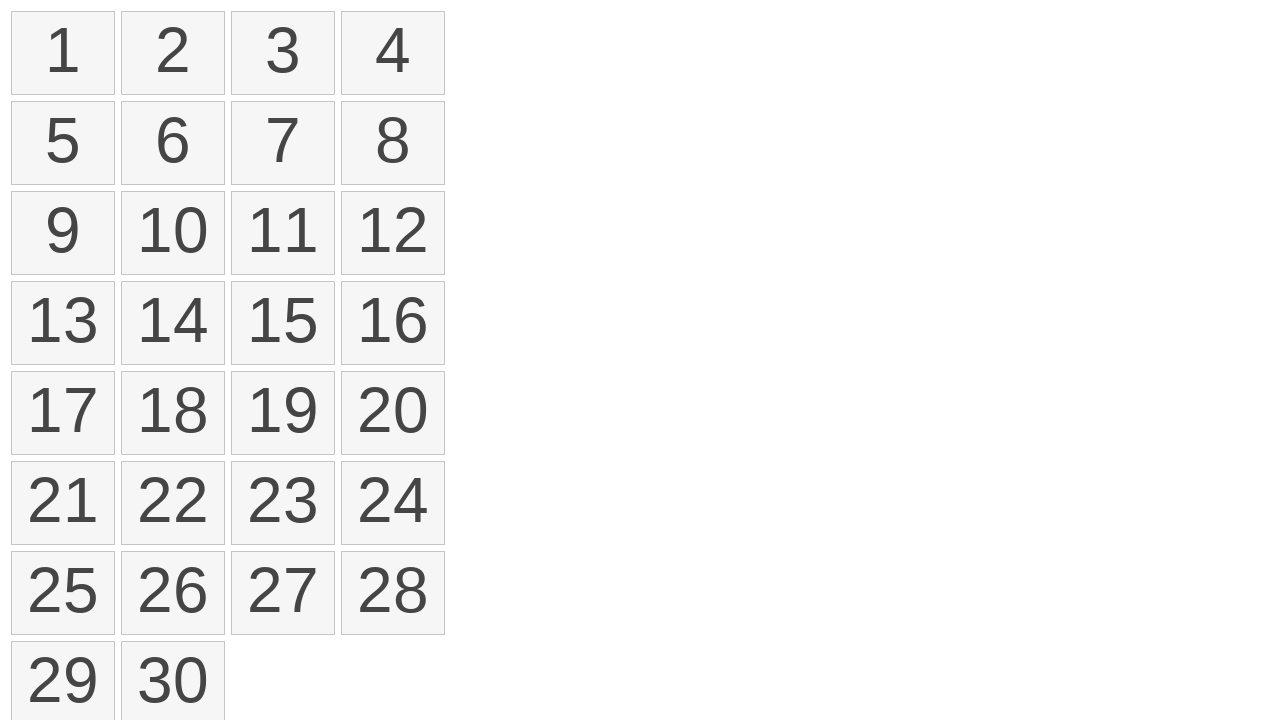

Pressed down Control key to enable multi-select mode
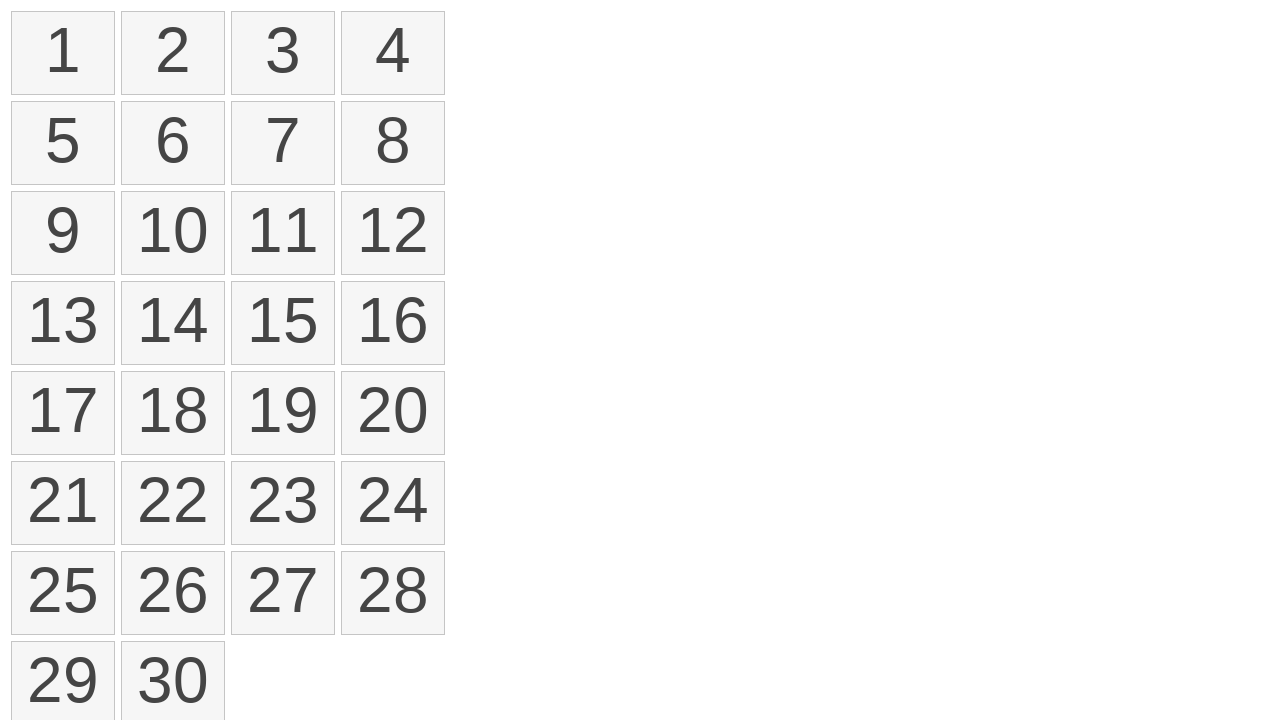

Ctrl+Clicked on item 3 (index 2) at (283, 53) on ol#selectable li >> nth=2
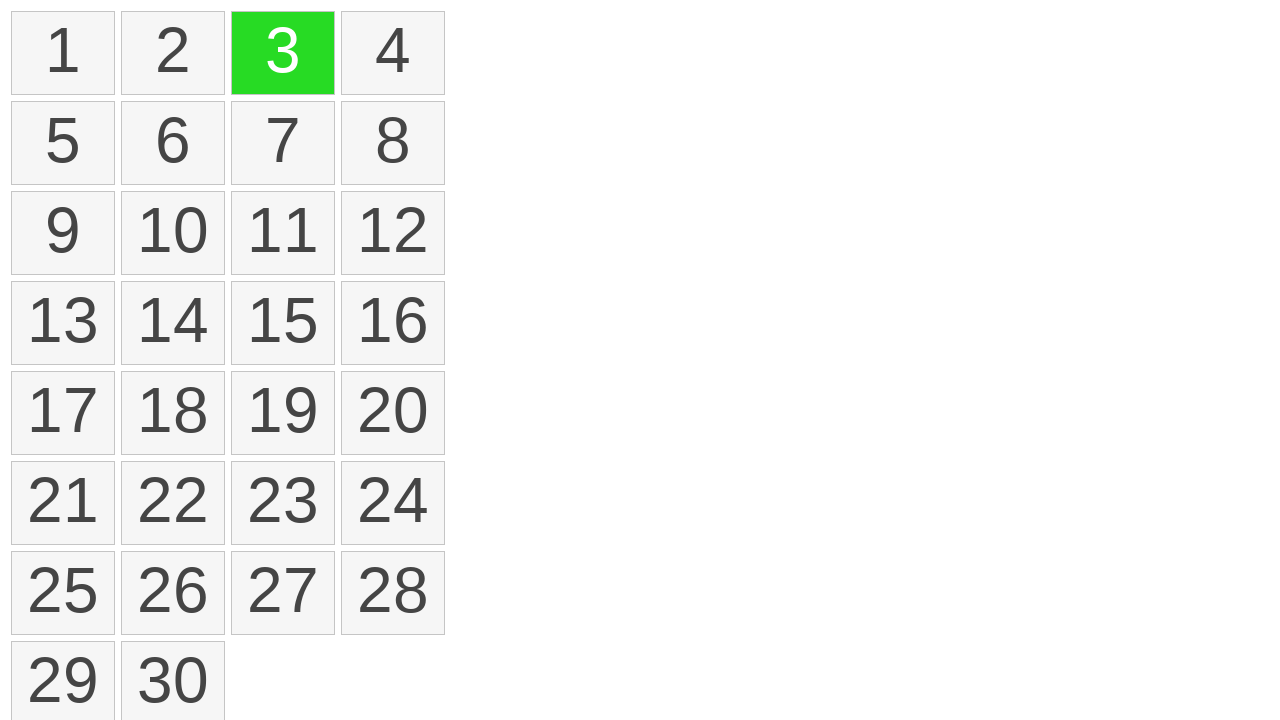

Ctrl+Clicked on item 4 (index 3) at (393, 53) on ol#selectable li >> nth=3
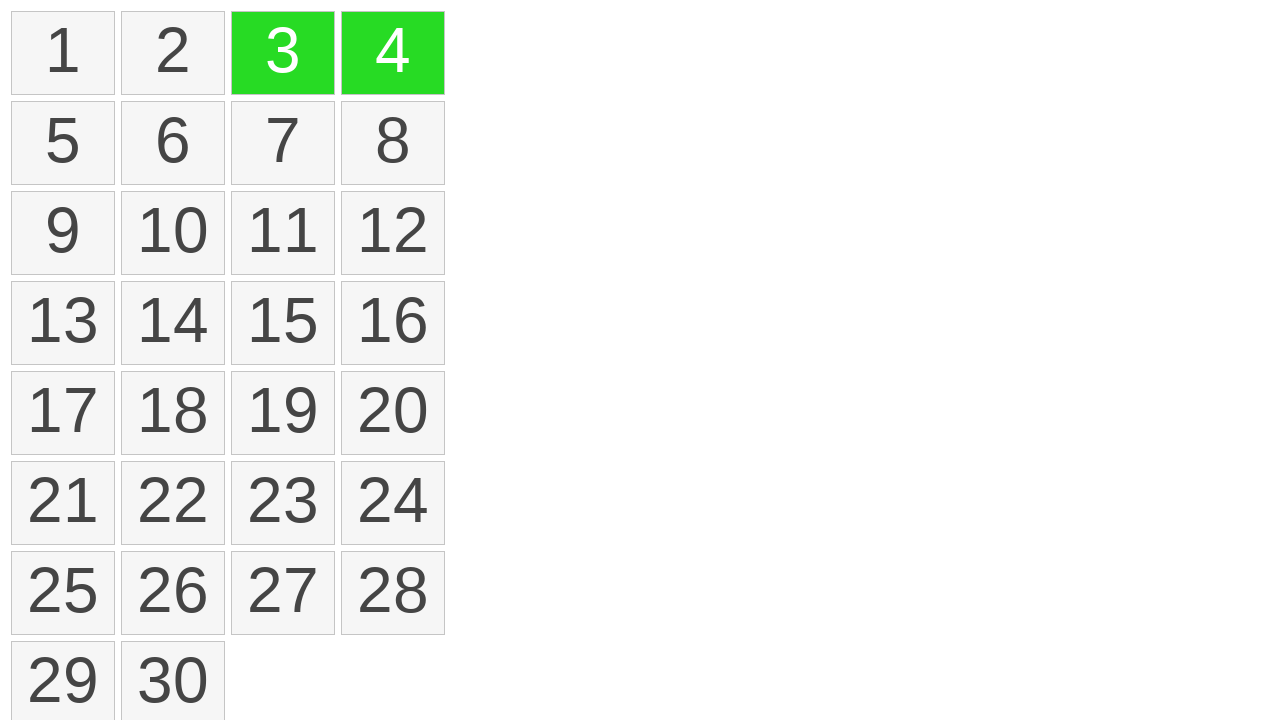

Ctrl+Clicked on item 5 (index 4) at (63, 143) on ol#selectable li >> nth=4
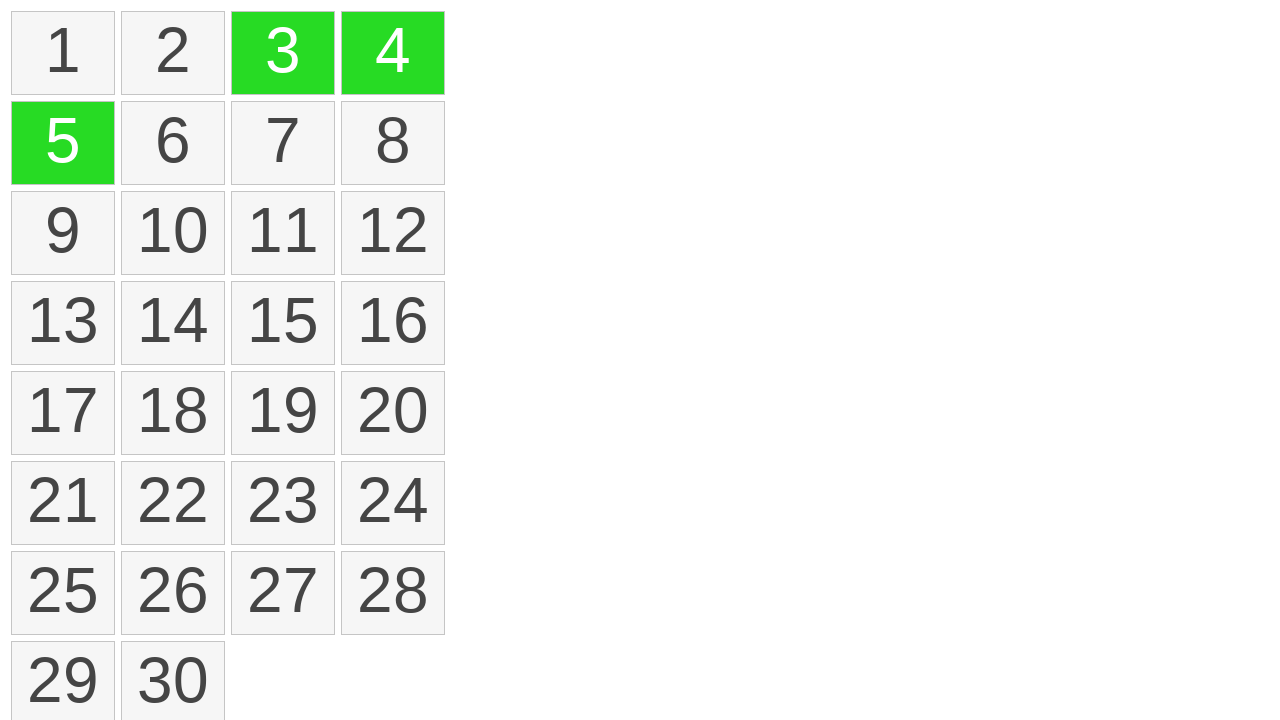

Released Control key
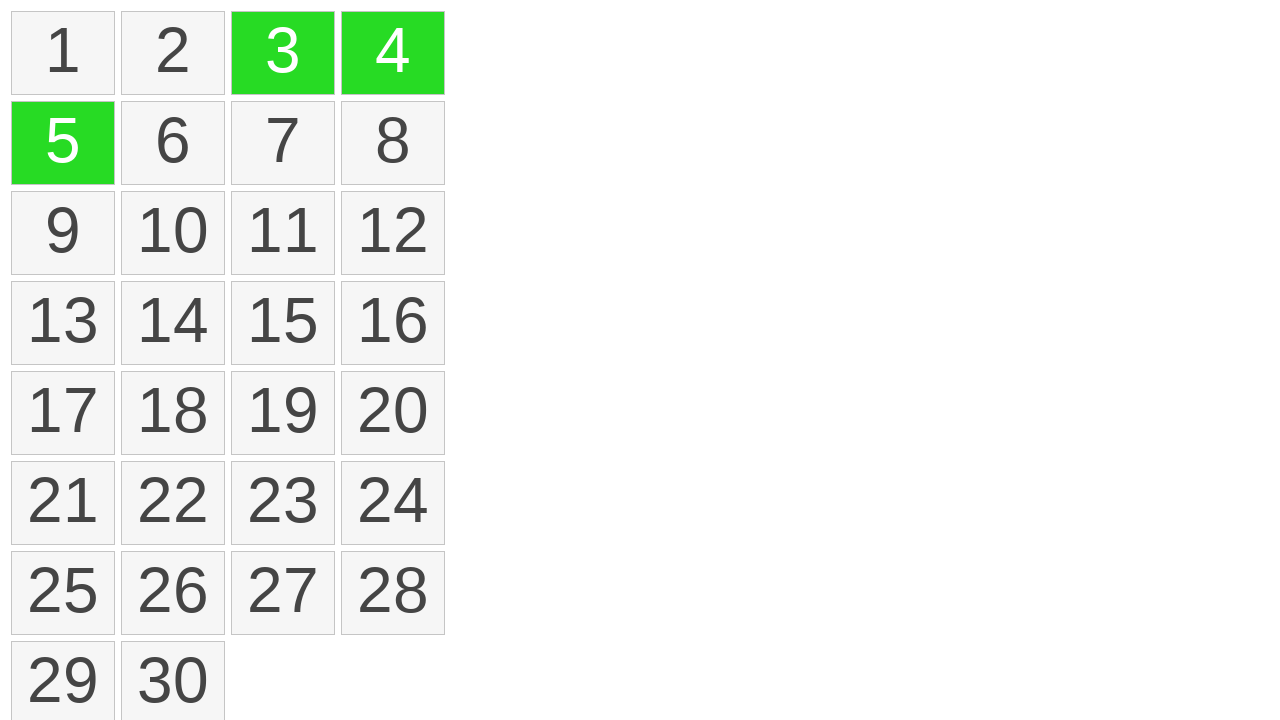

Verified 3 items are selected
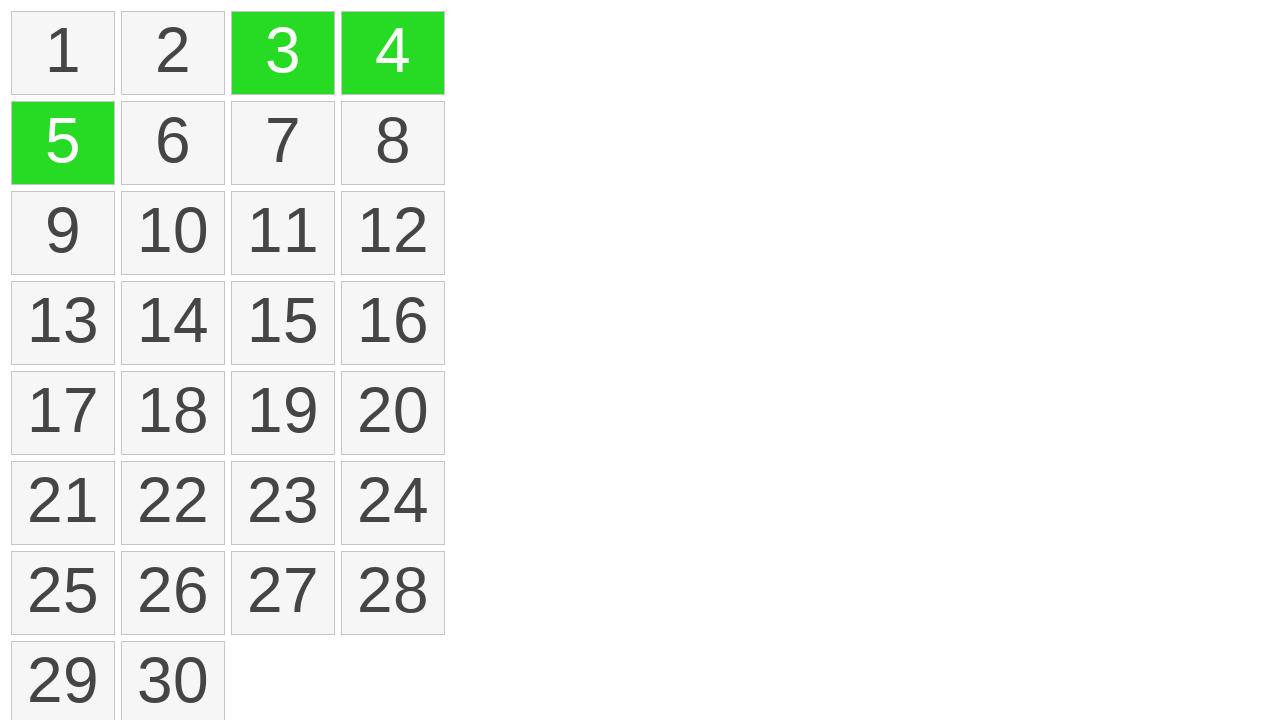

Assertion passed: exactly 3 items are selected
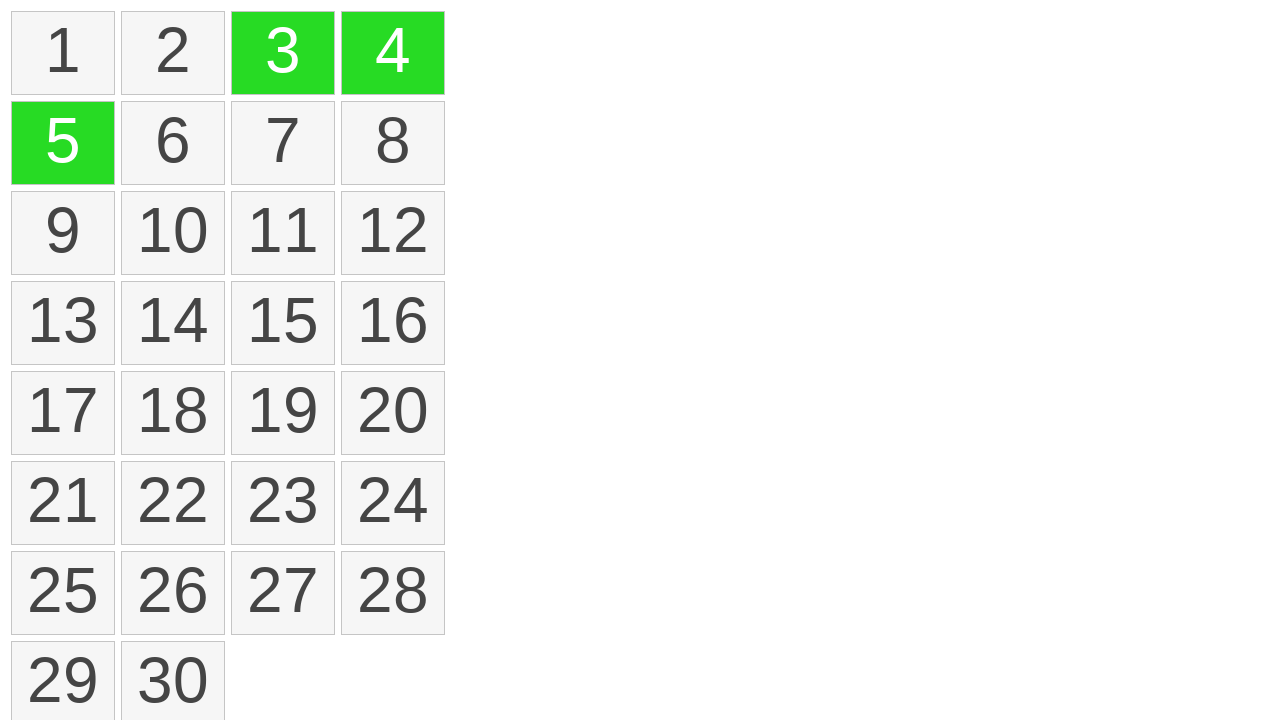

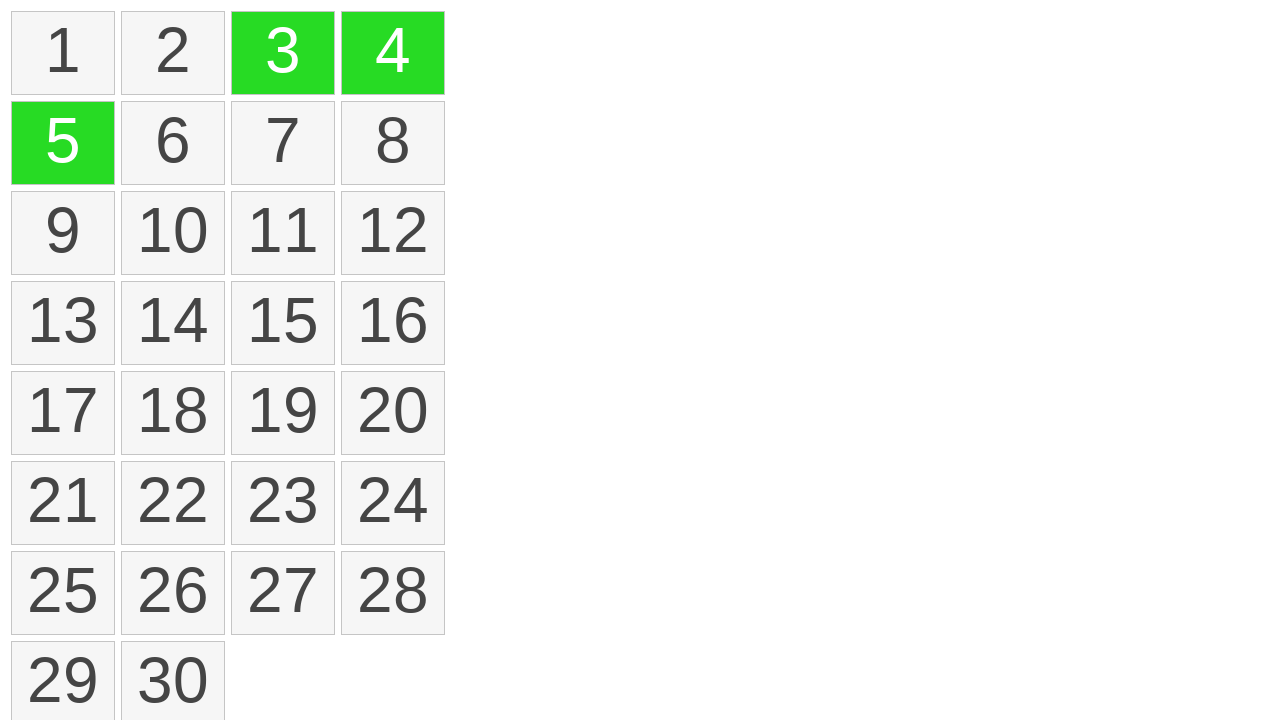